Tests JavaScript confirm dialog by clicking the JS Confirm button and dismissing the confirm dialog

Starting URL: https://the-internet.herokuapp.com/javascript_alerts

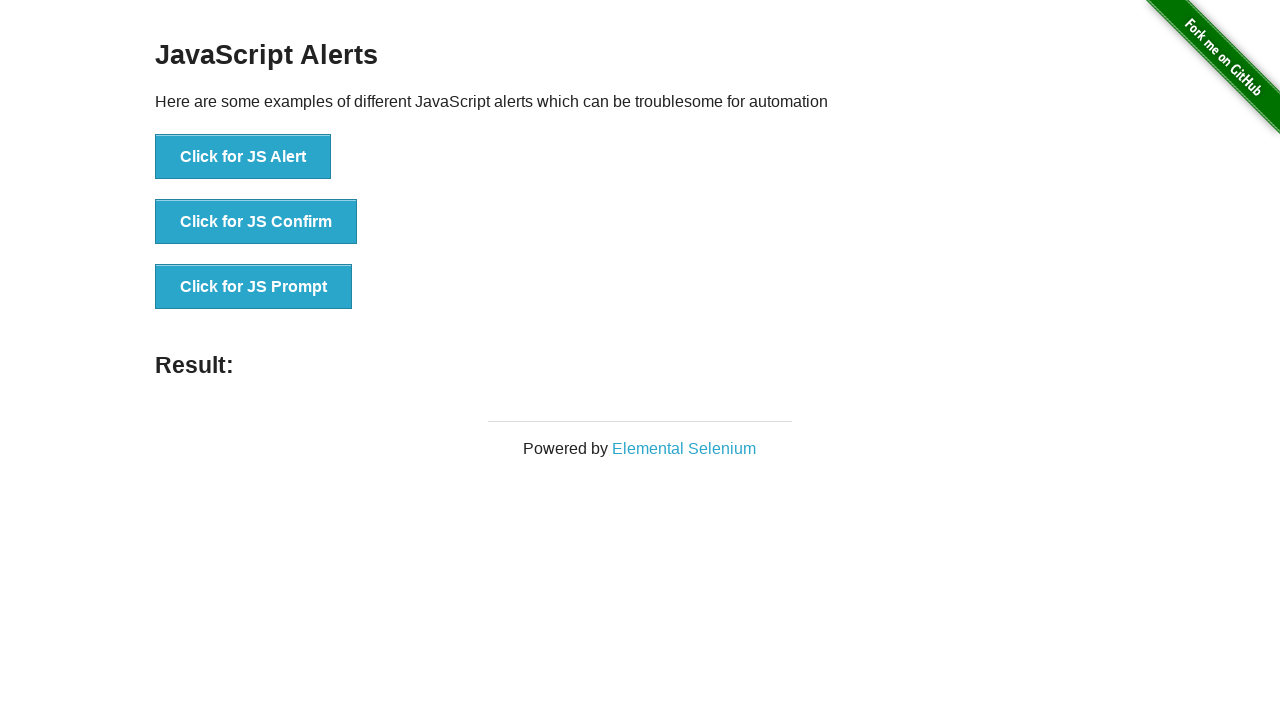

Clicked the JS Confirm button at (256, 222) on button:text('Click for JS Confirm')
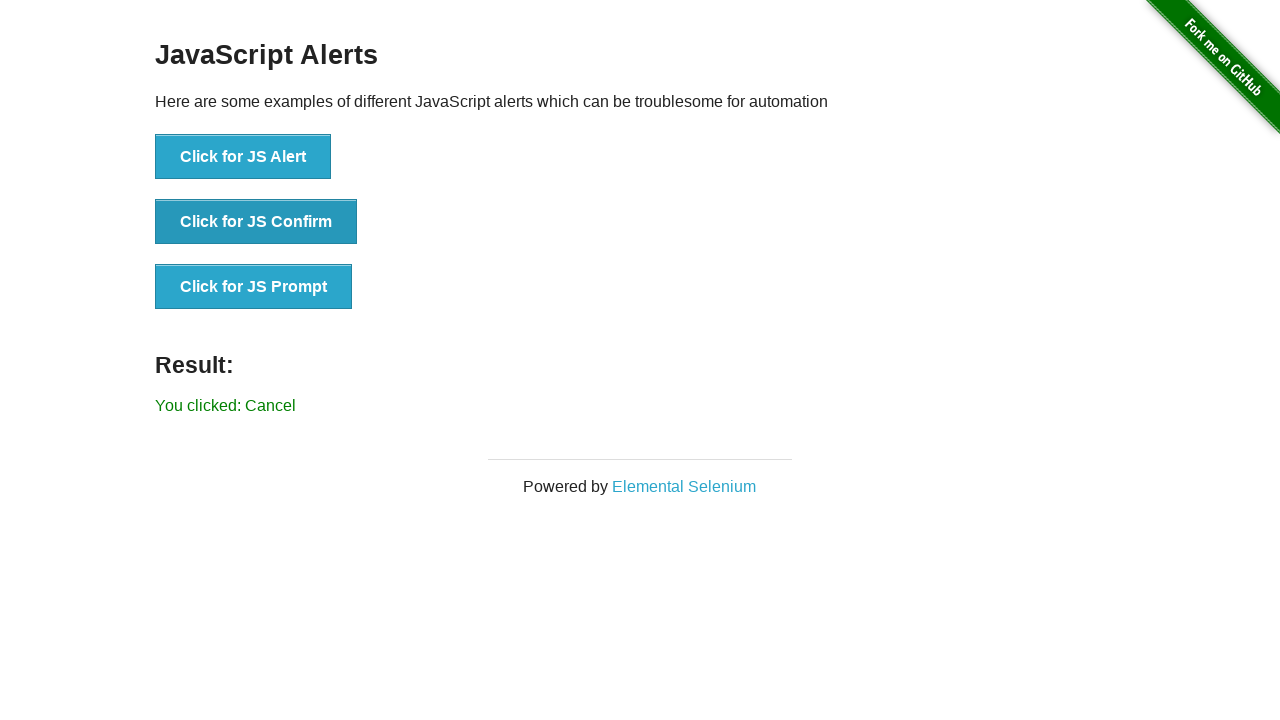

Set up dialog handler to dismiss confirm dialog
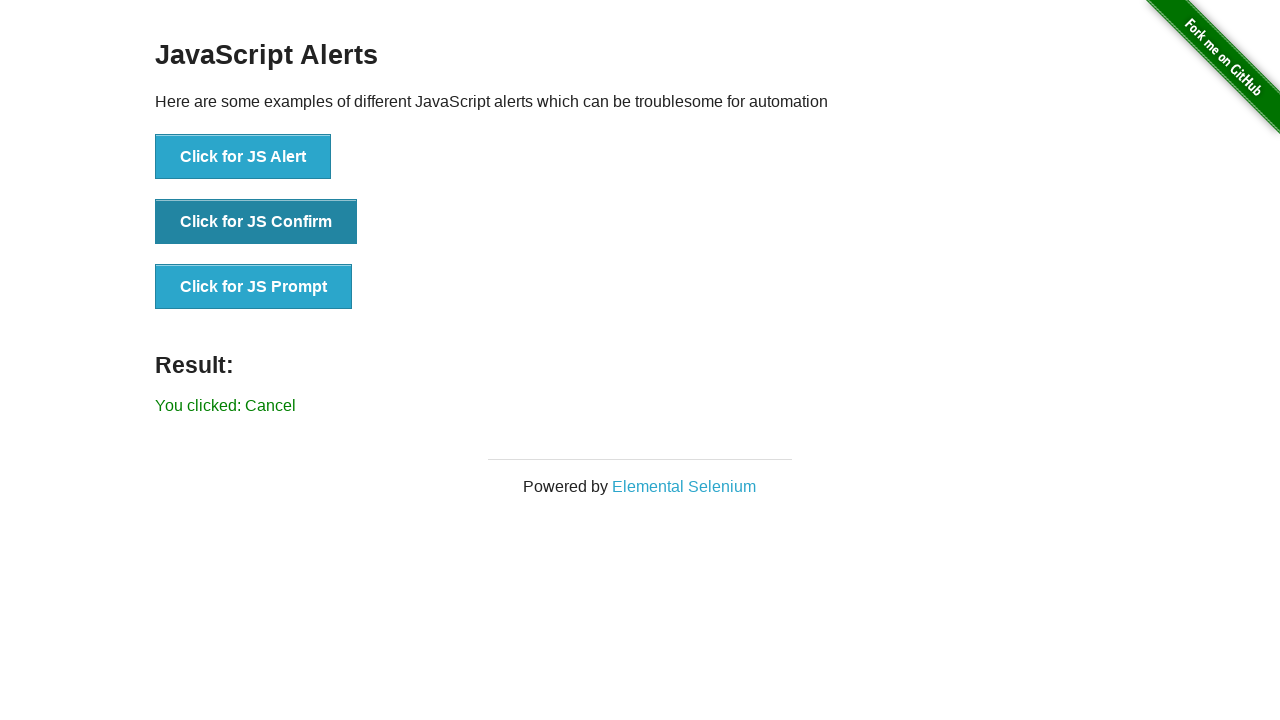

Confirmed that result text 'You clicked: Cancel' appeared
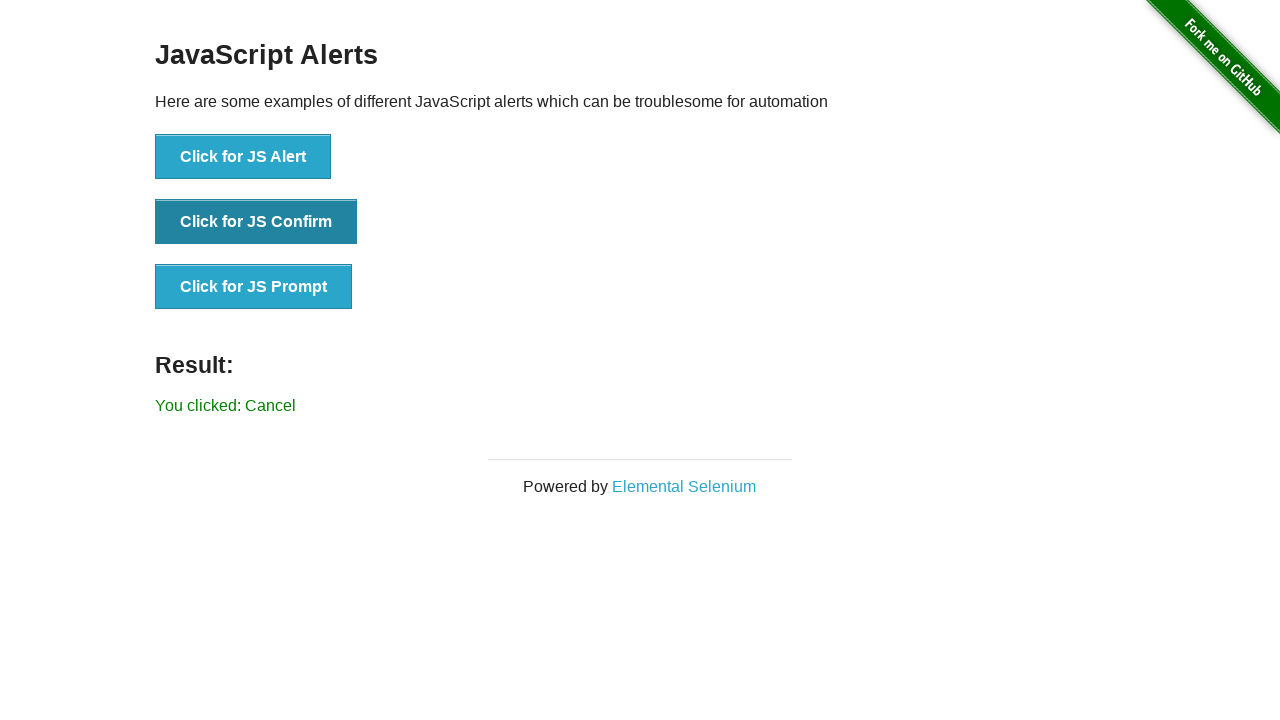

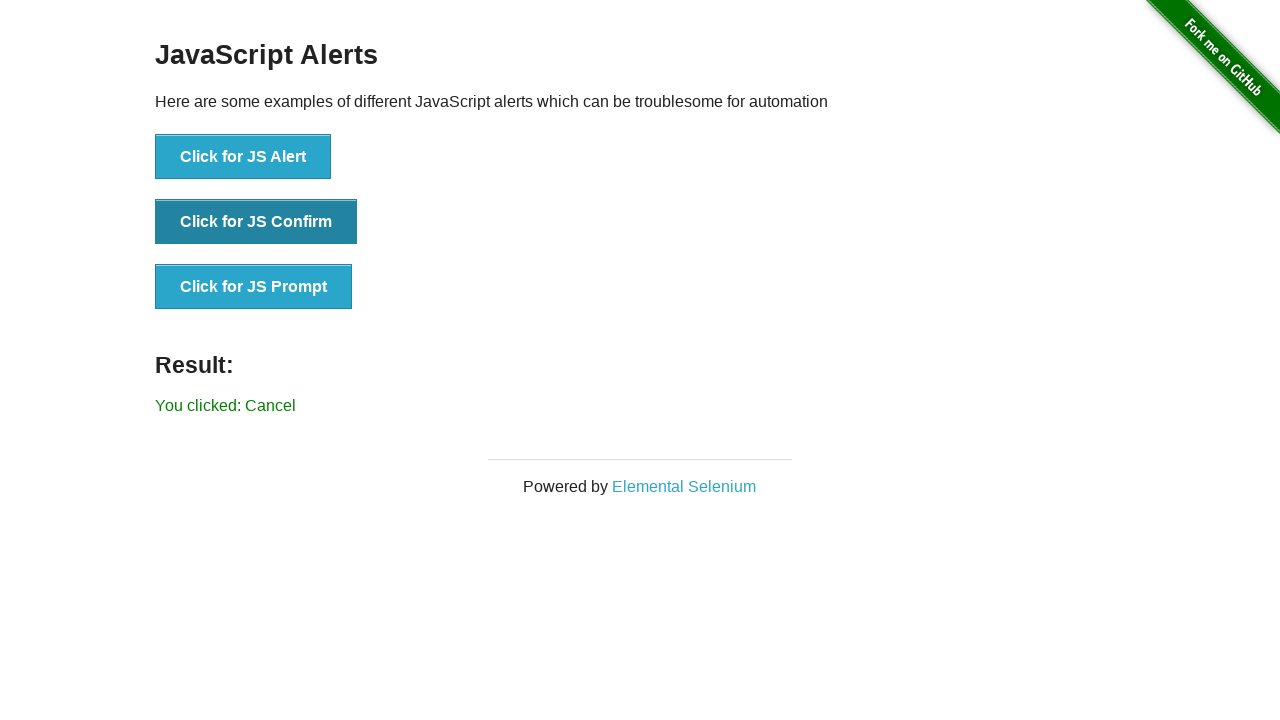